Tests window handling by clicking a link that opens a new window and switching between windows

Starting URL: https://www.w3schools.com/tags/tag_a.asp

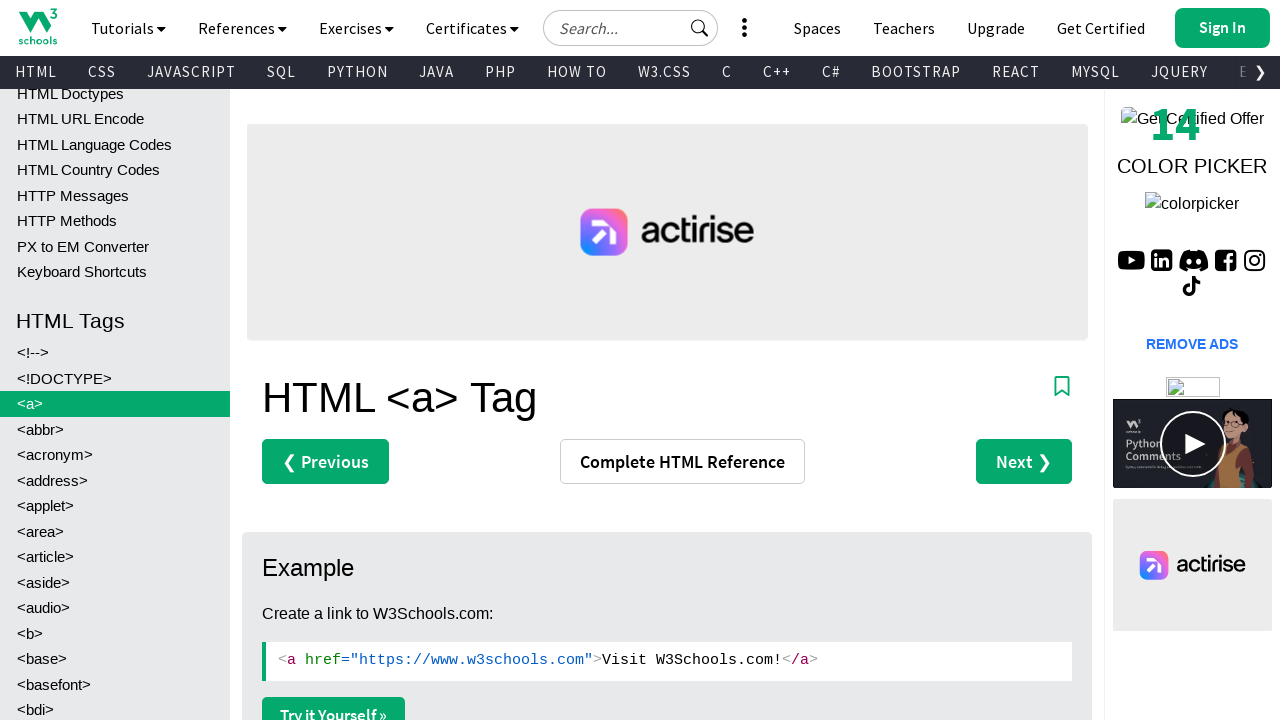

Clicked 'Try it Yourself' button to open new window at (334, 701) on a.w3-btn.w3-margin-bottom
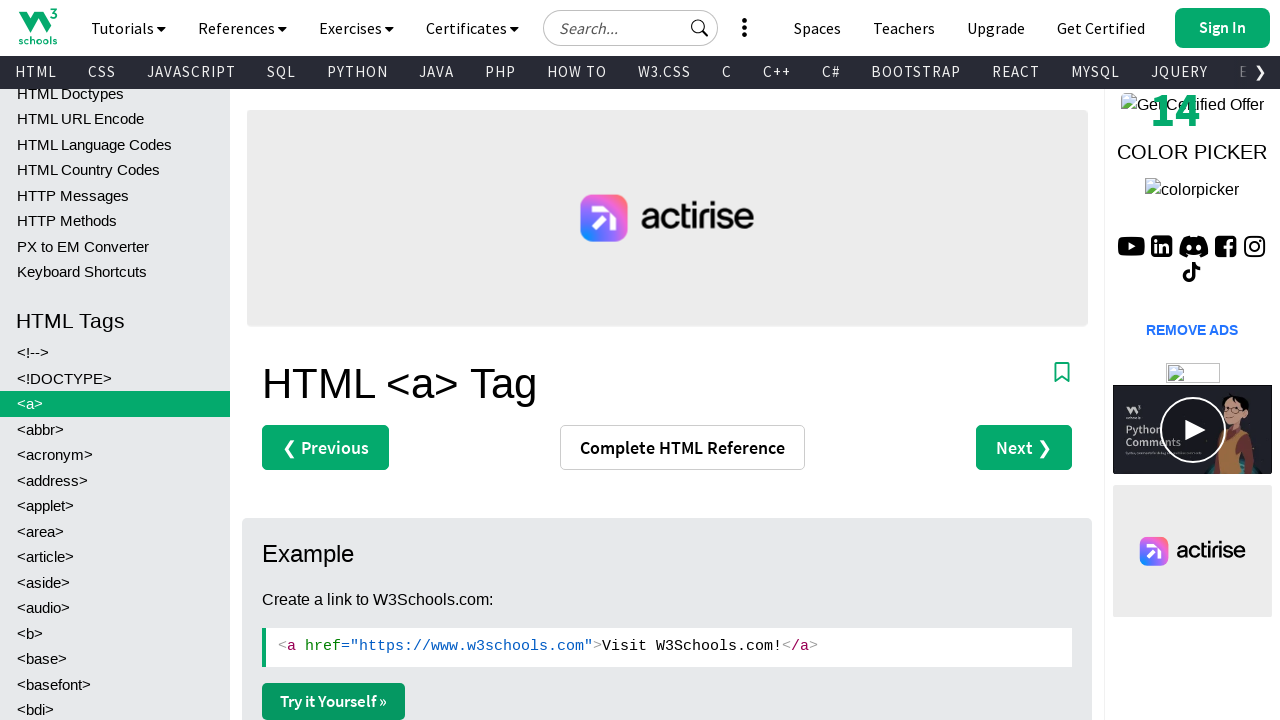

Captured new window page handle
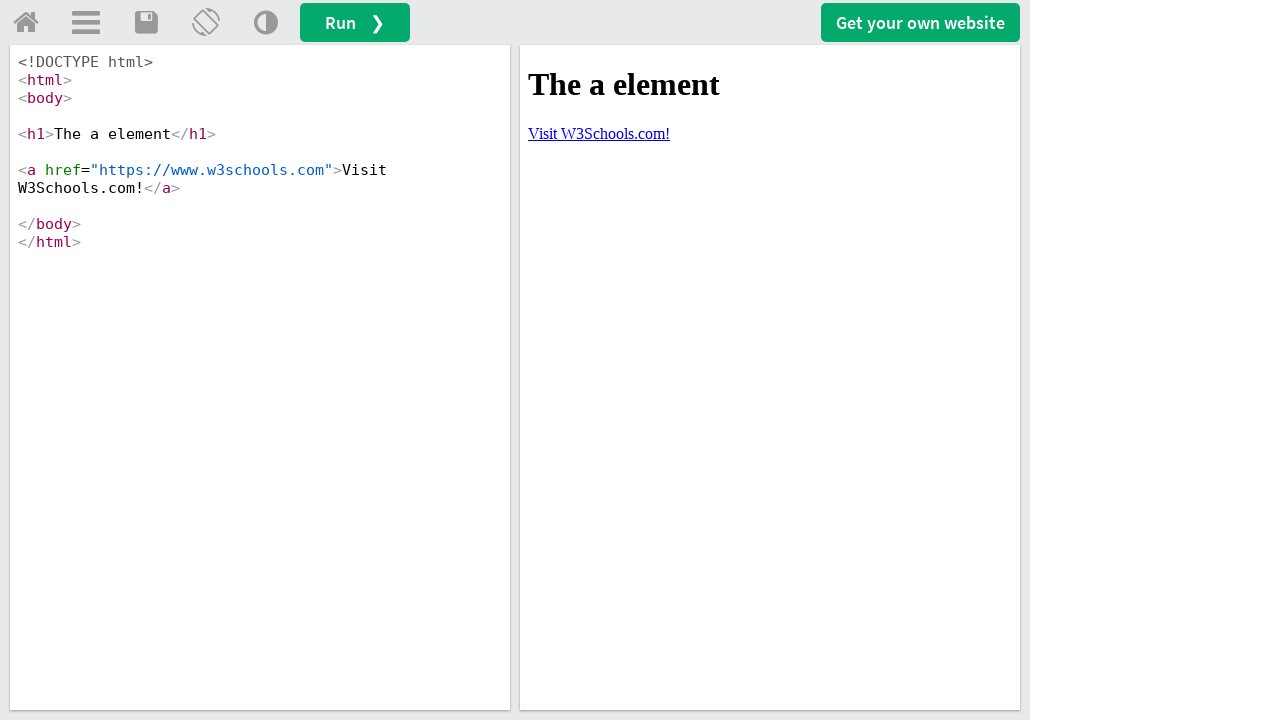

Switched back to original page
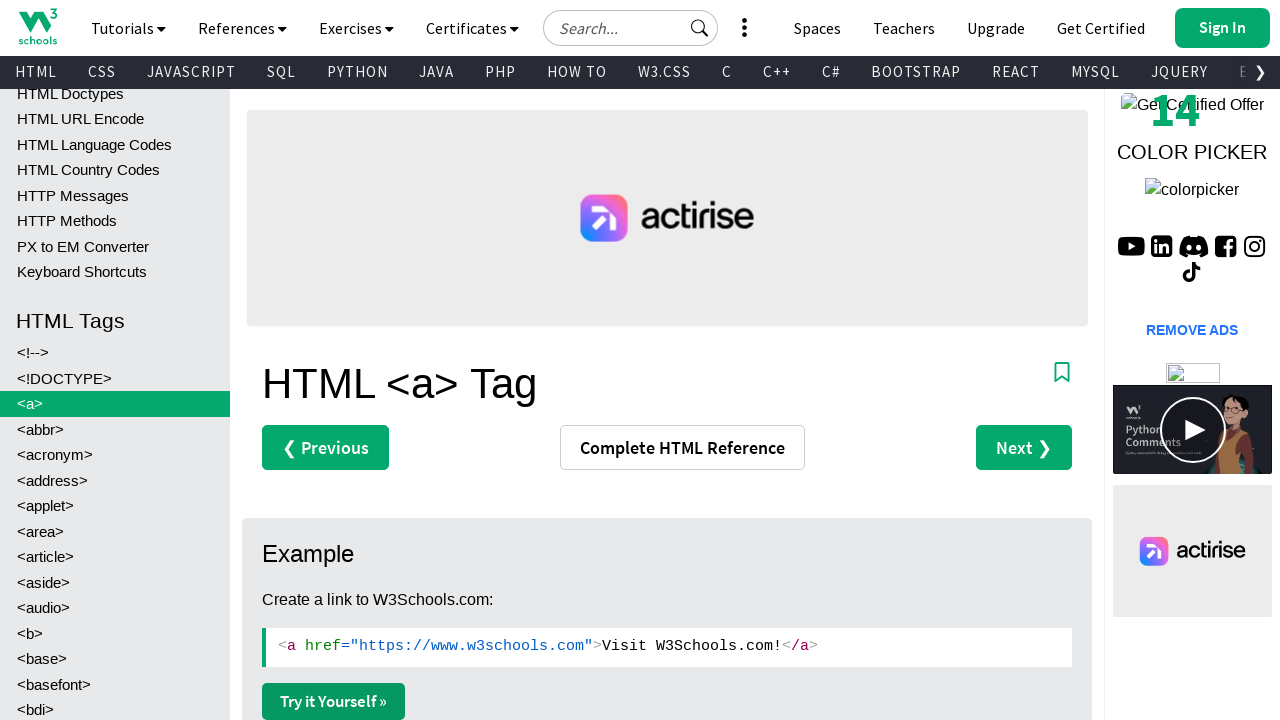

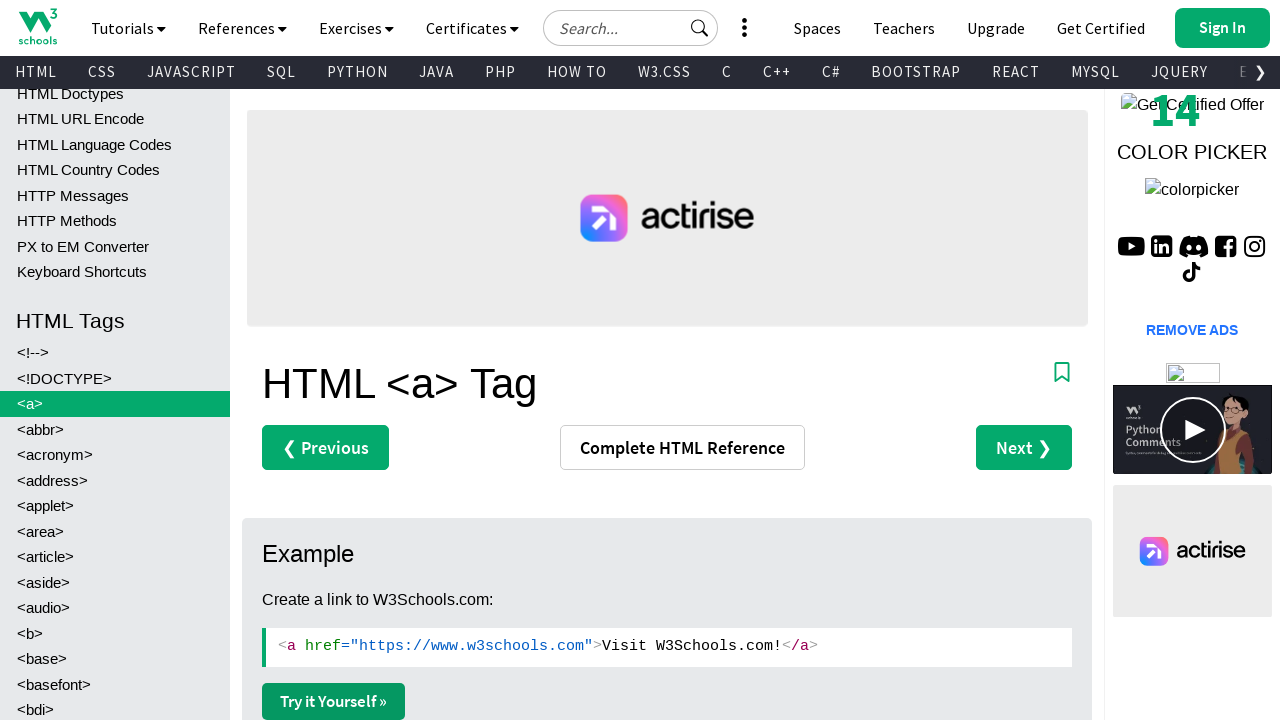